Downloads a file from the page and verifies it was downloaded successfully

Starting URL: https://the-internet.herokuapp.com/download

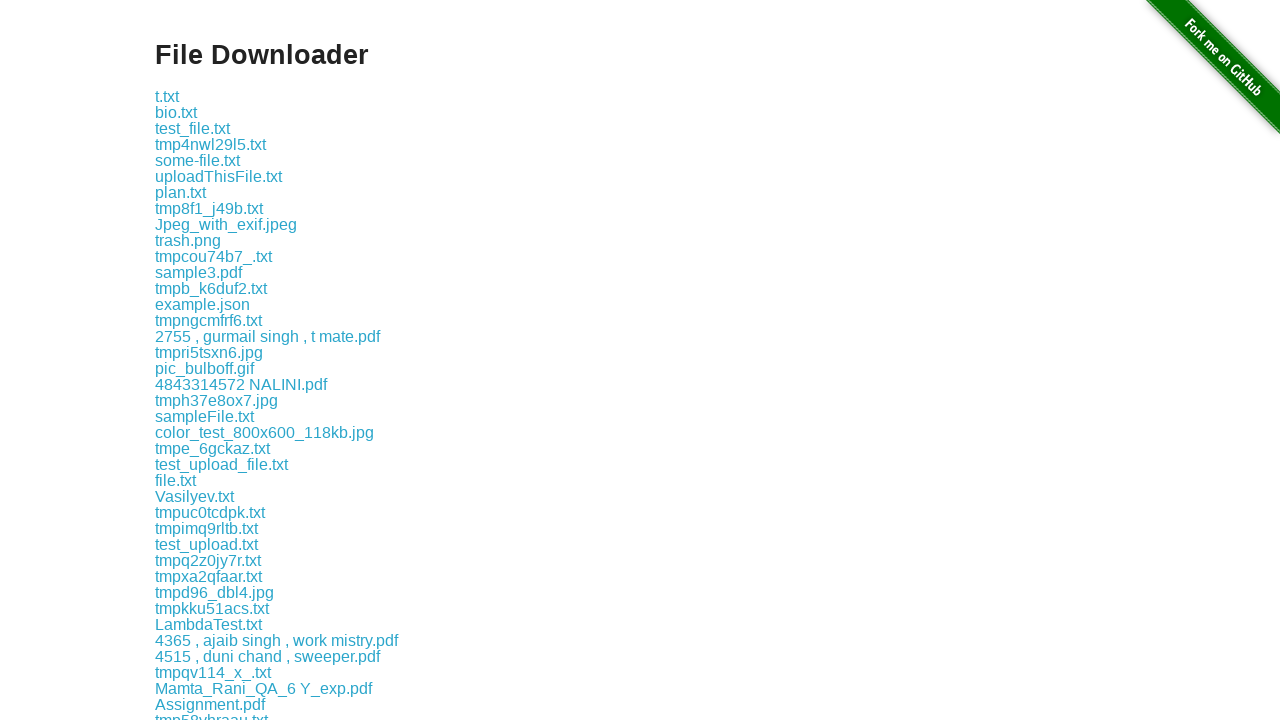

Clicked on LambdaTest.txt link to download the file at (208, 624) on xpath=//a[text()='LambdaTest.txt']
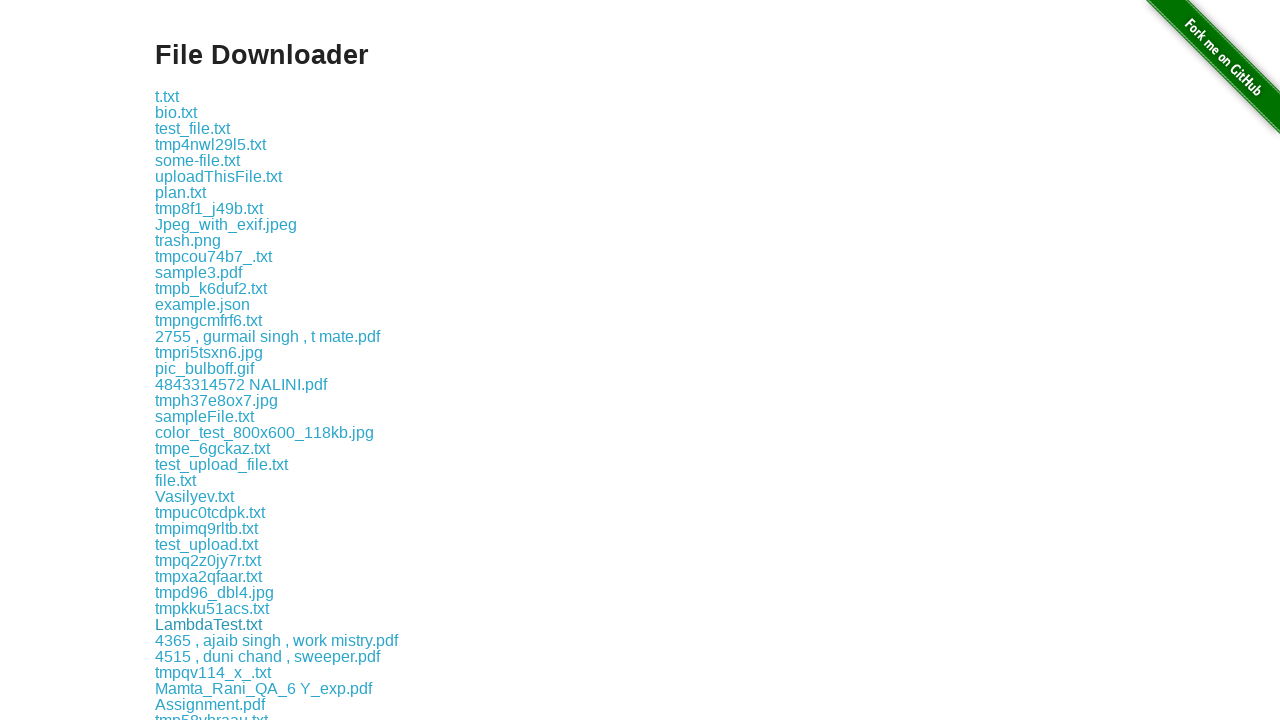

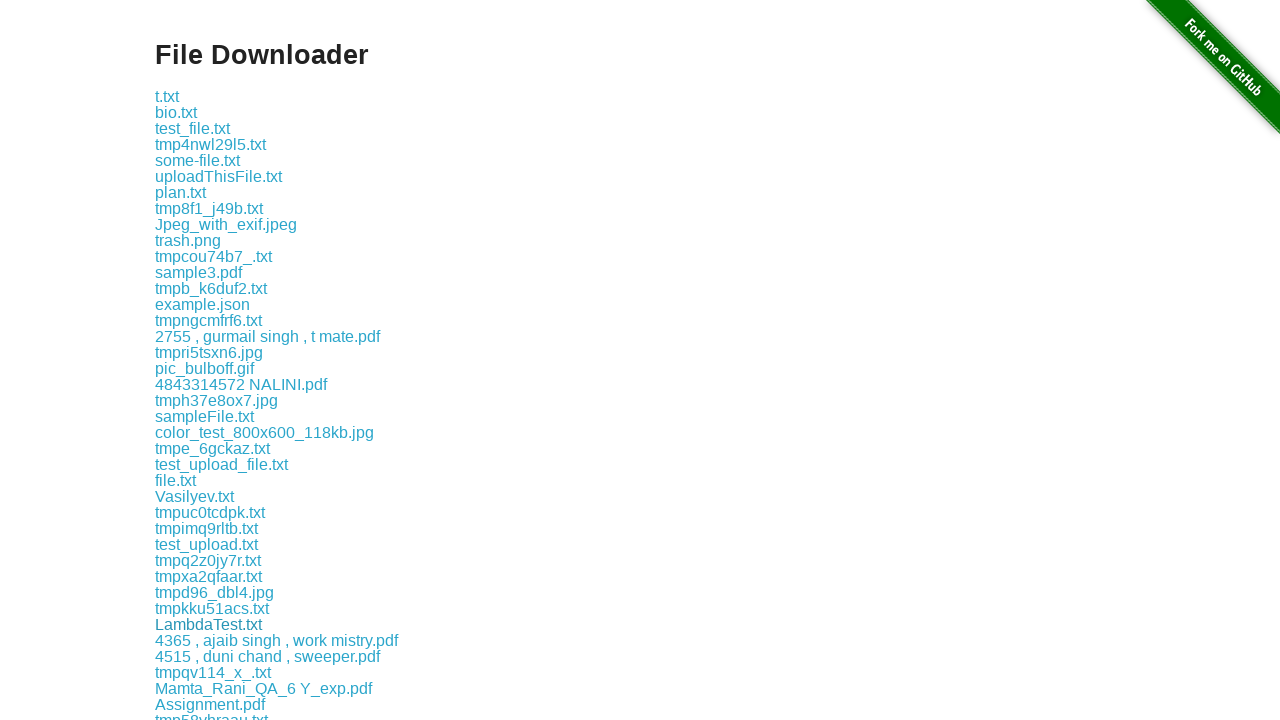